Tests the Add/Remove Elements functionality by navigating to the page, clicking the add button multiple times to create elements, then clicking delete buttons to remove some of them.

Starting URL: http://the-internet.herokuapp.com/

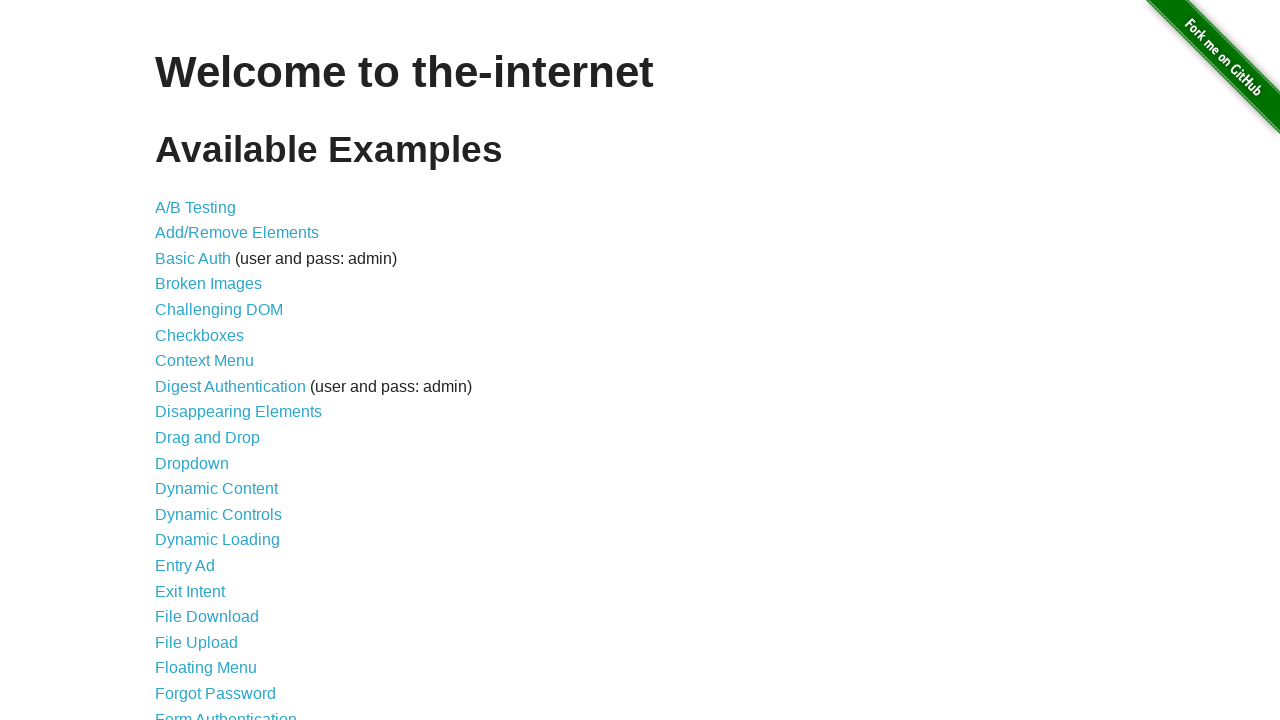

Clicked 'Add/Remove Elements' link to navigate to test page at (237, 233) on text=Add/Remove Elements
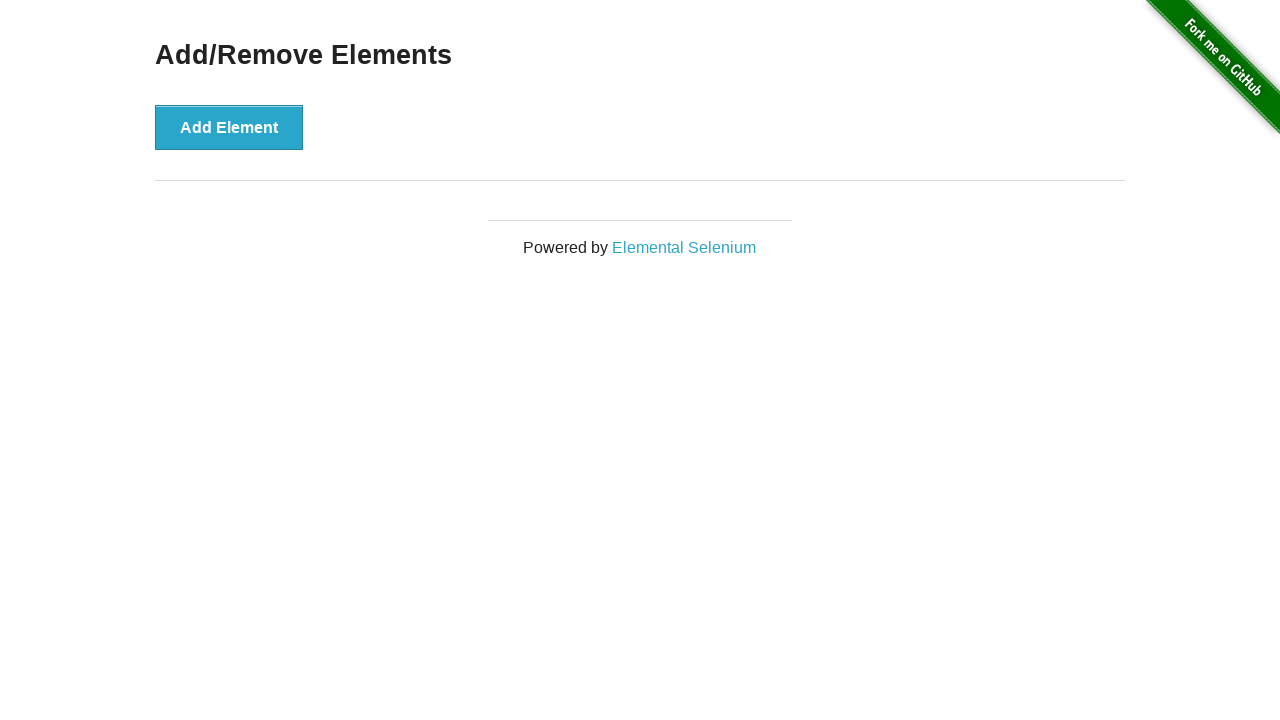

Add Element button loaded on the page
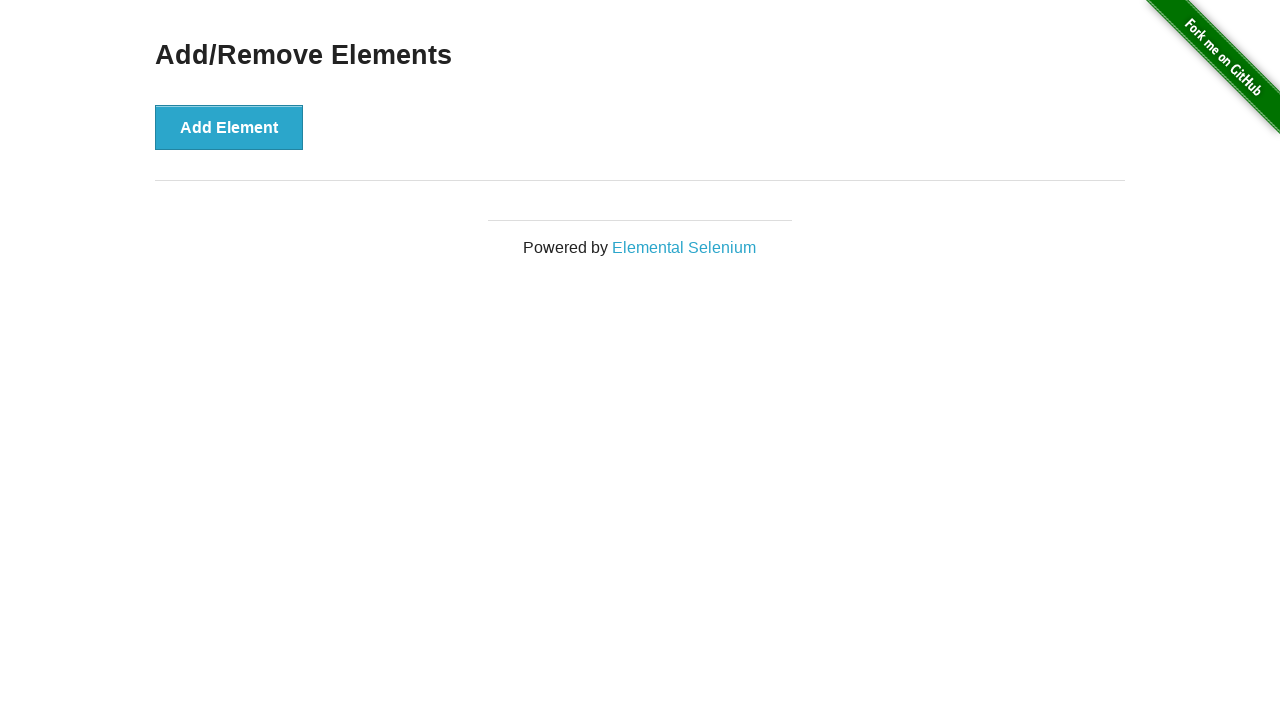

Clicked Add Element button (click 1 of 5) at (229, 127) on button:has-text('Add Element')
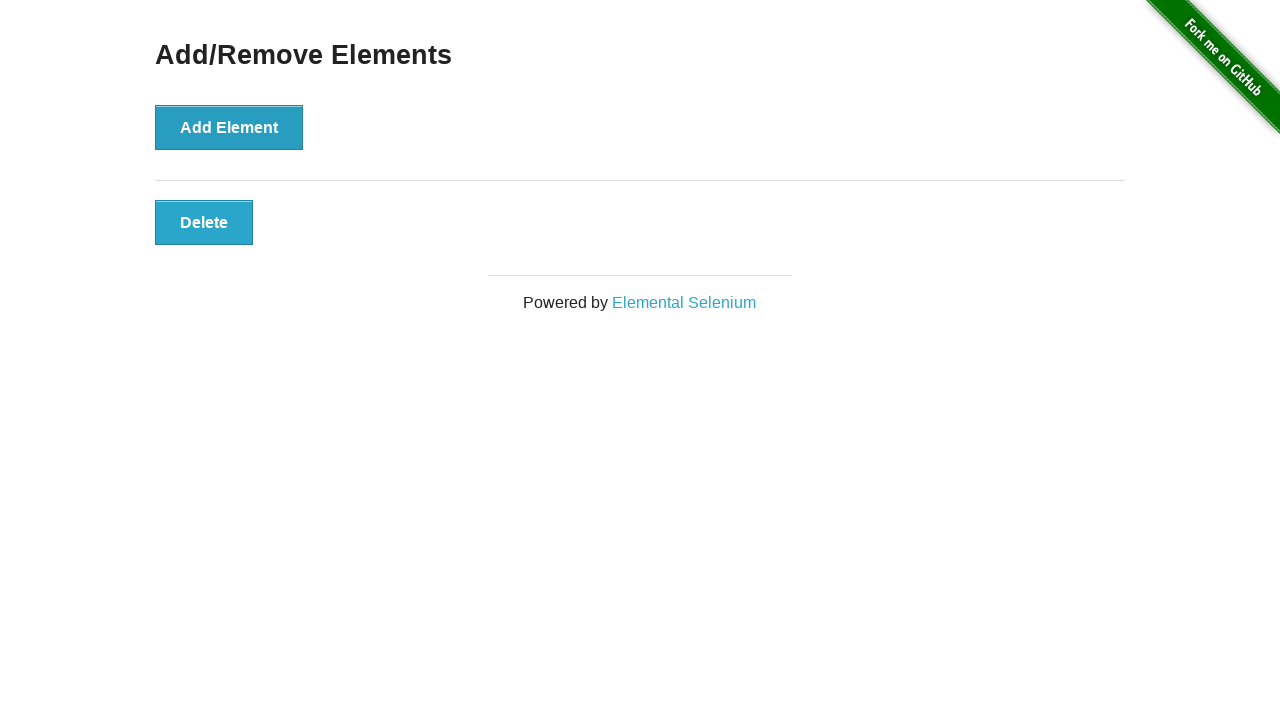

Clicked Add Element button (click 2 of 5) at (229, 127) on button:has-text('Add Element')
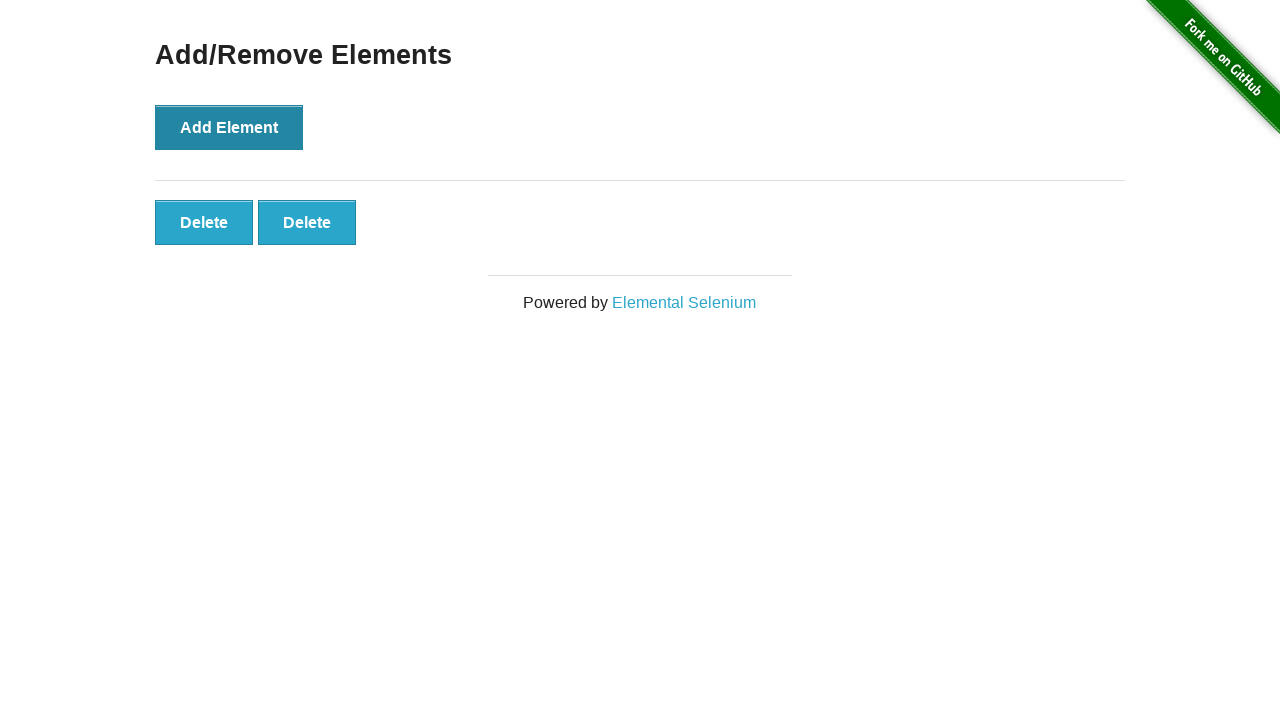

Clicked Add Element button (click 3 of 5) at (229, 127) on button:has-text('Add Element')
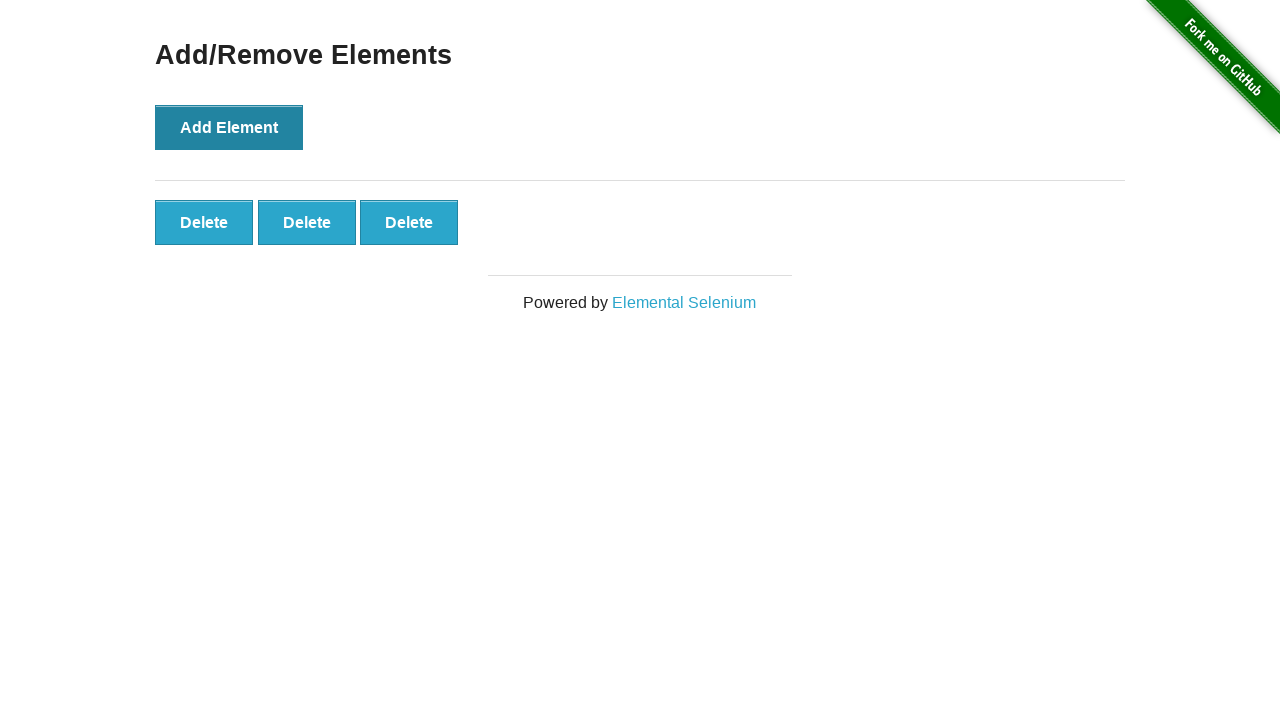

Clicked Add Element button (click 4 of 5) at (229, 127) on button:has-text('Add Element')
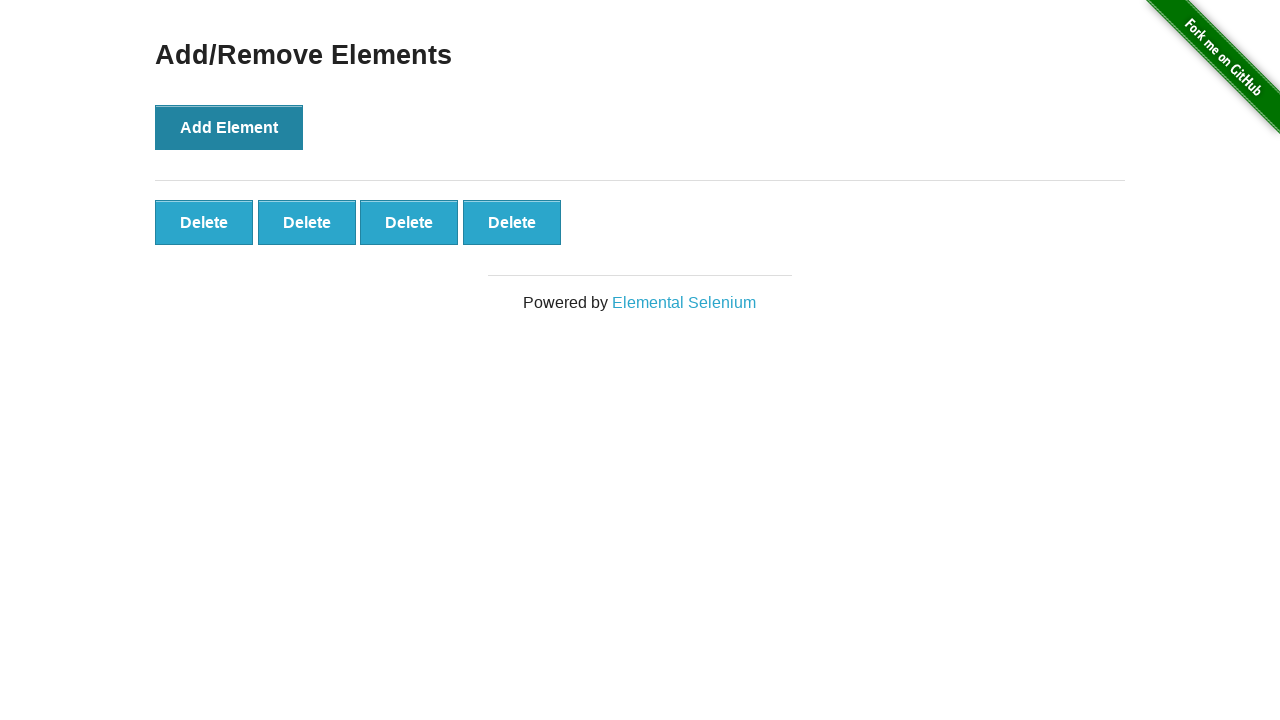

Clicked Add Element button (click 5 of 5) at (229, 127) on button:has-text('Add Element')
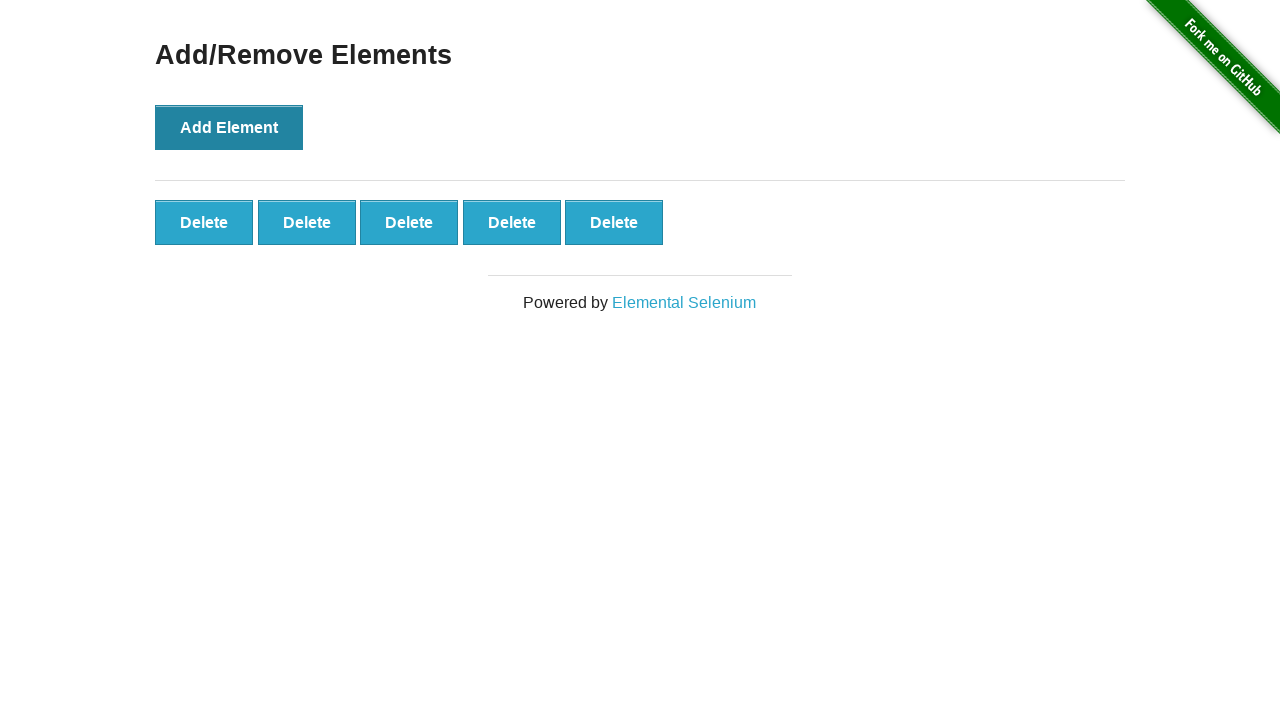

Elements added to the page
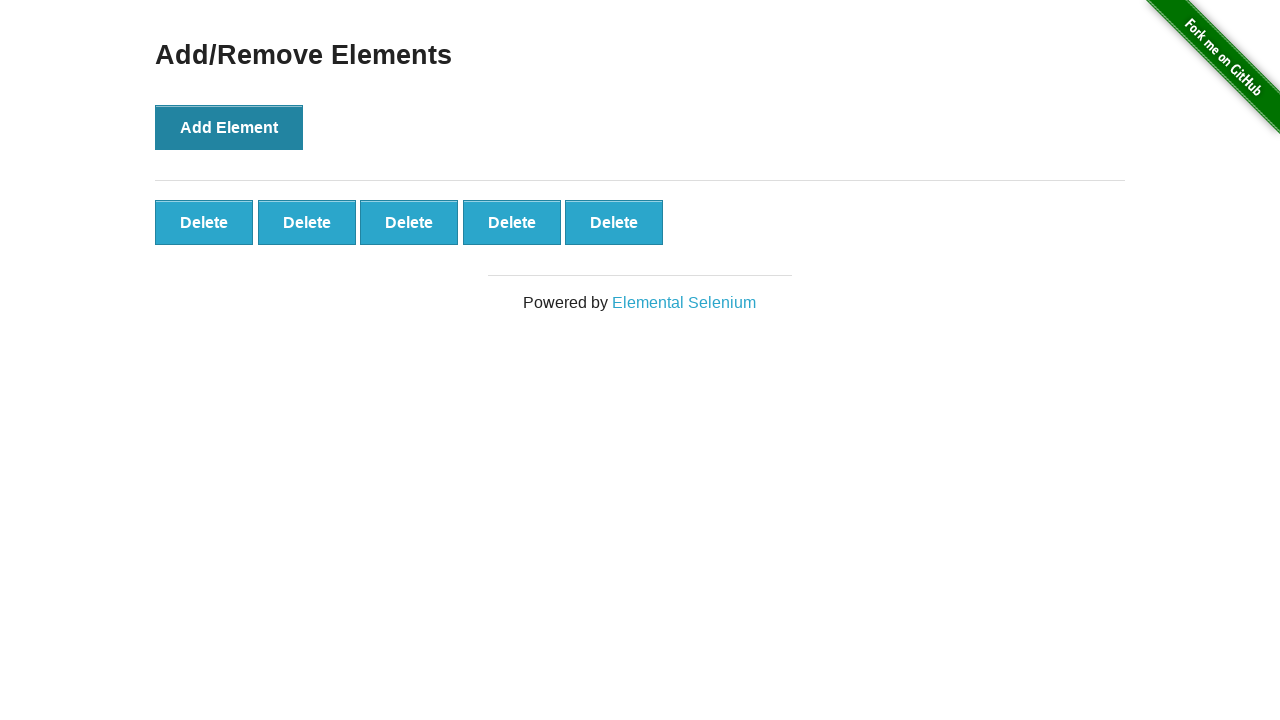

Clicked delete button to remove element (removal 1 of 3) at (204, 222) on .added-manually >> nth=0
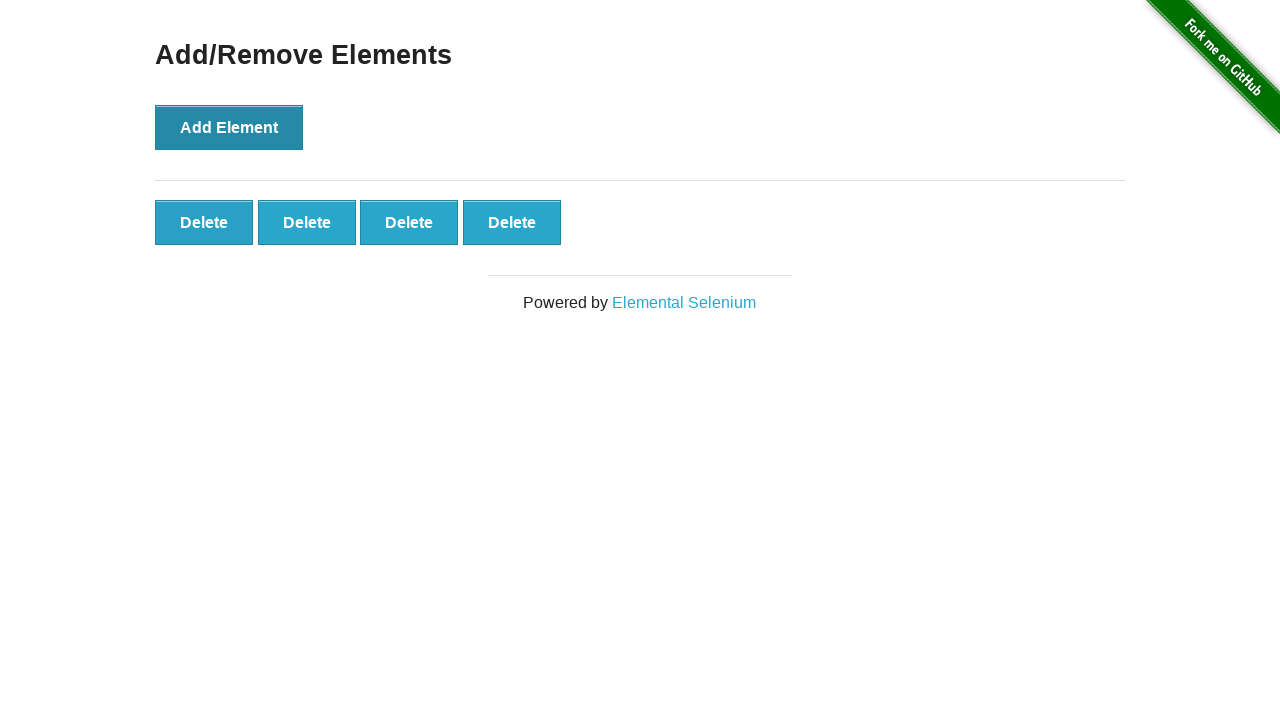

Clicked delete button to remove element (removal 2 of 3) at (204, 222) on .added-manually >> nth=0
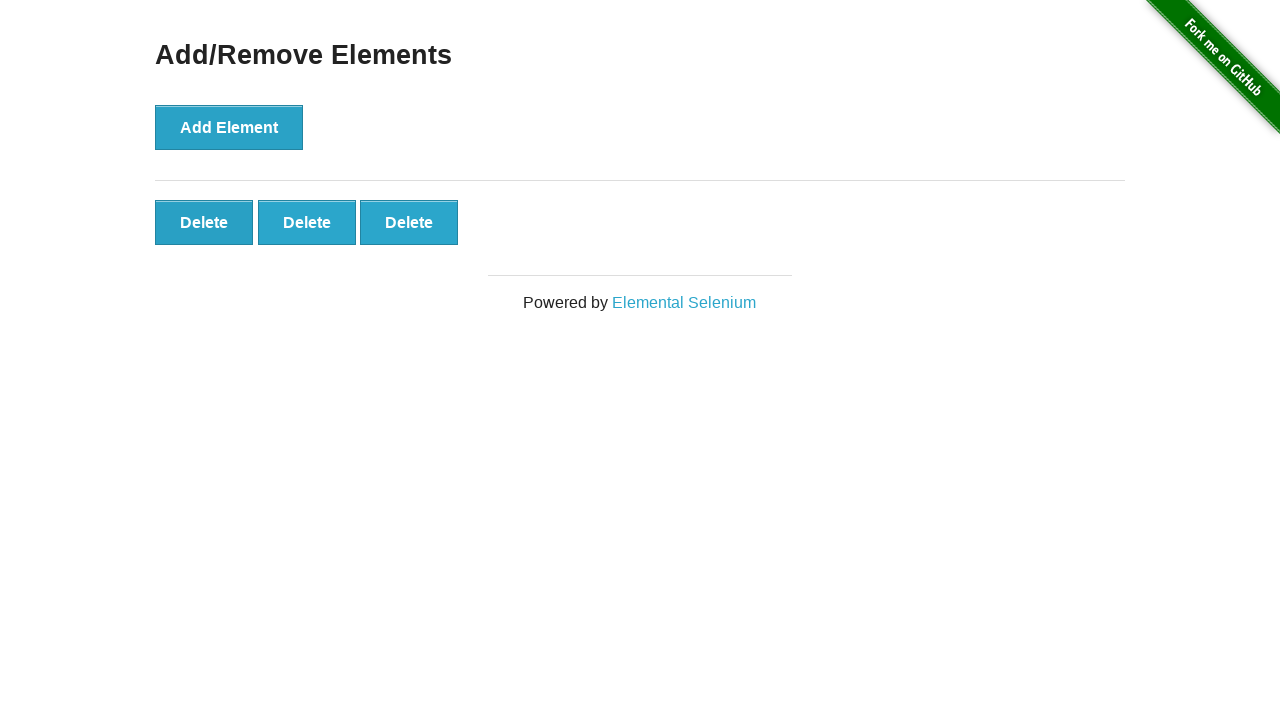

Clicked delete button to remove element (removal 3 of 3) at (204, 222) on .added-manually >> nth=0
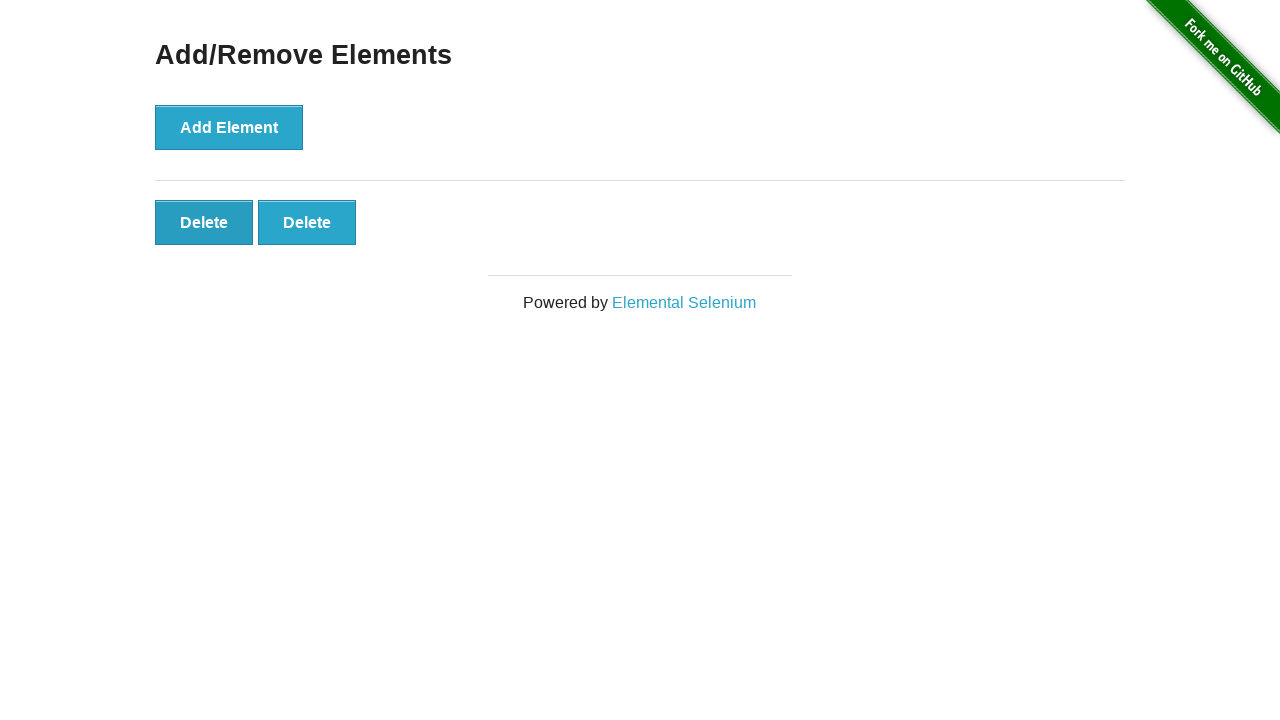

Waited for UI to update after removals
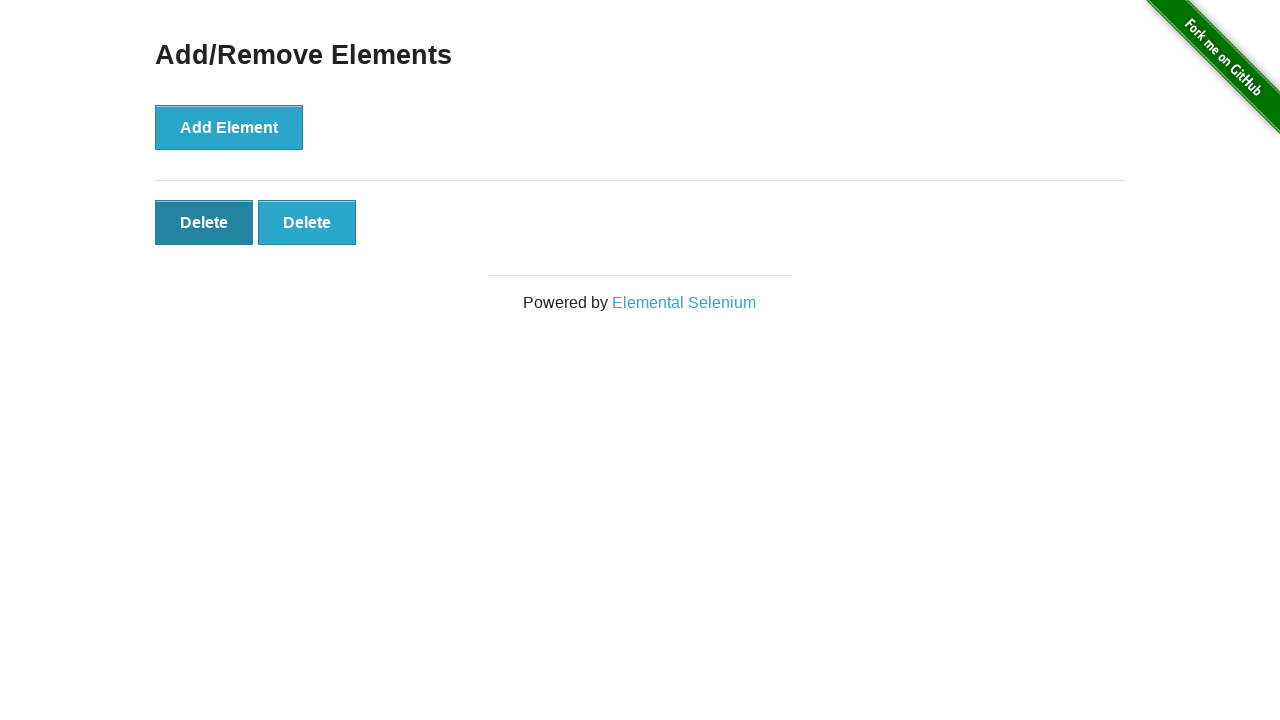

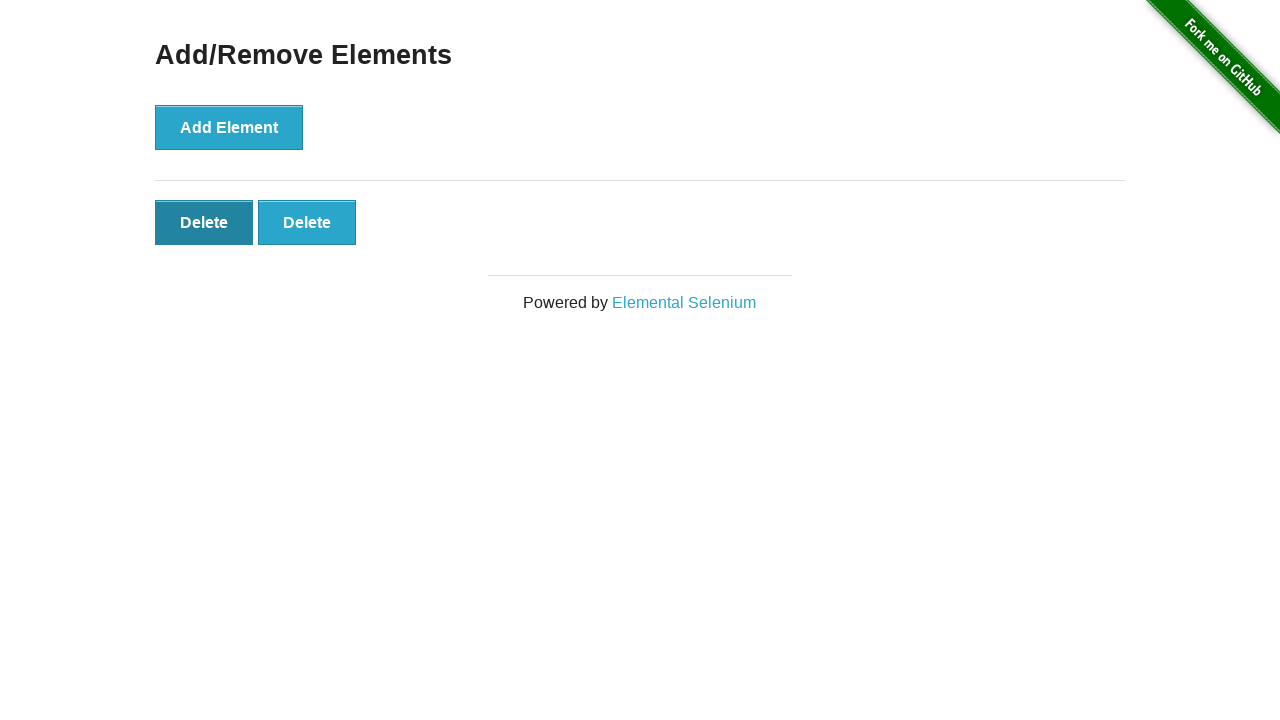